Tests that filters work correctly on mobile viewport by setting mobile dimensions and verifying filter functionality.

Starting URL: https://hedgehog.cloud/learn/catalog

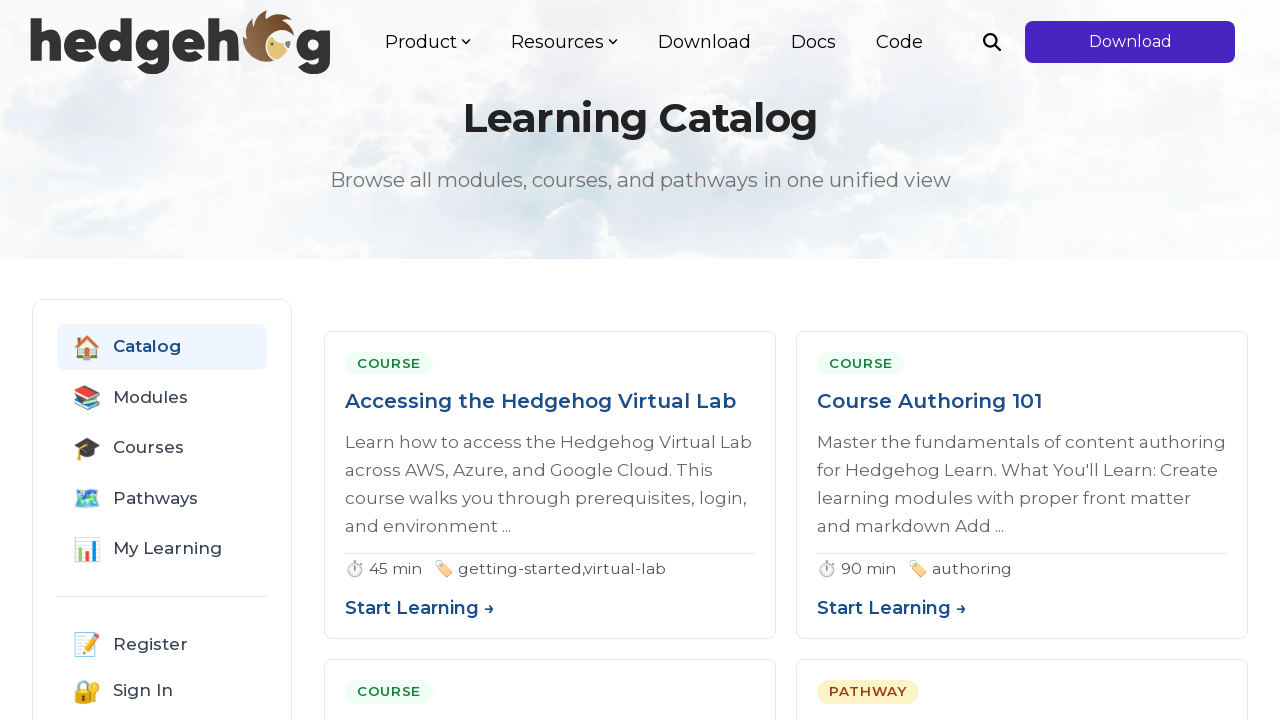

Set mobile viewport size to 390x844
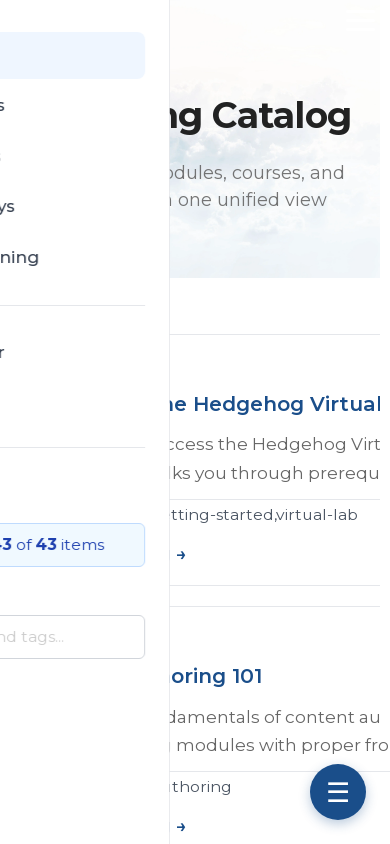

Reloaded page with mobile viewport
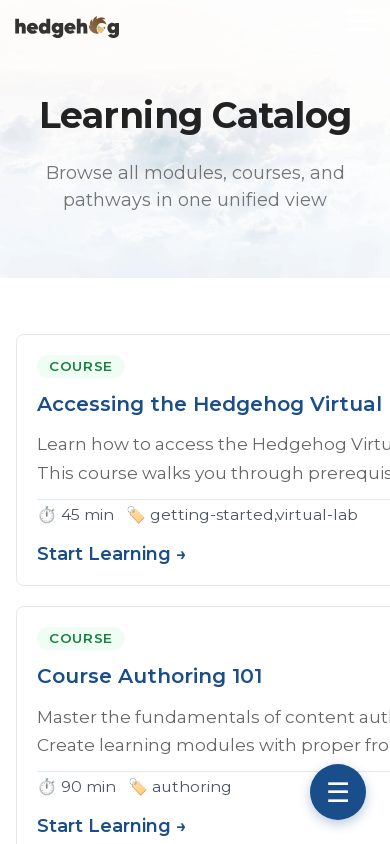

Catalog grid loaded on mobile viewport
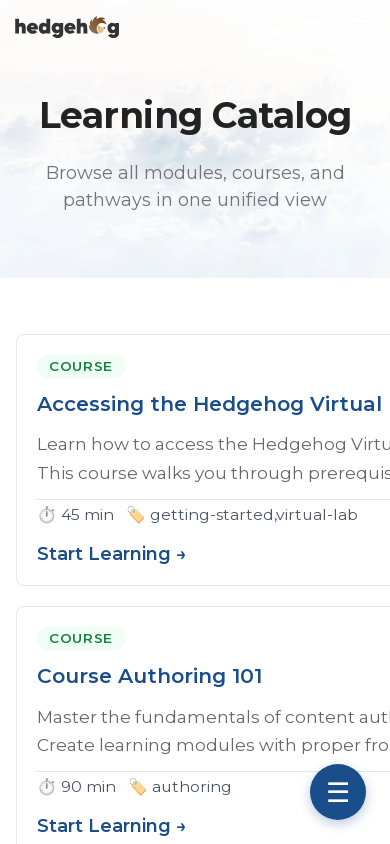

Clicked mobile navigation toggle to open menu at (338, 792) on #learn-nav-toggle
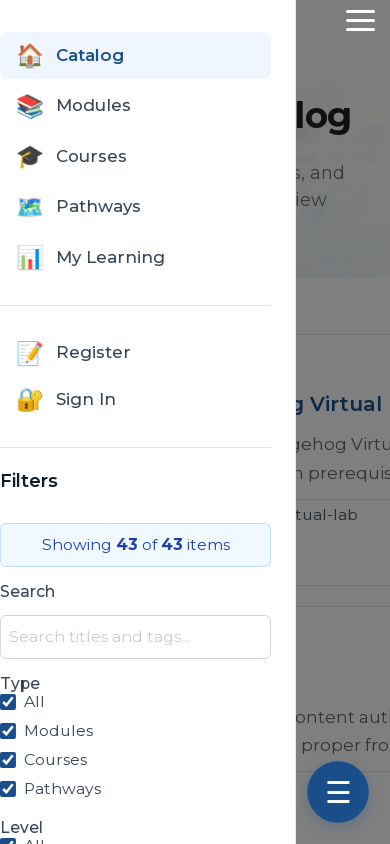

Waited for mobile navigation menu to animate open
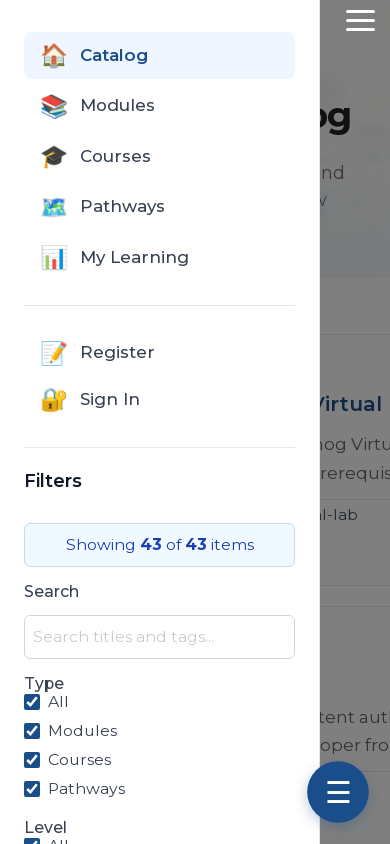

Verified search input is enabled on mobile
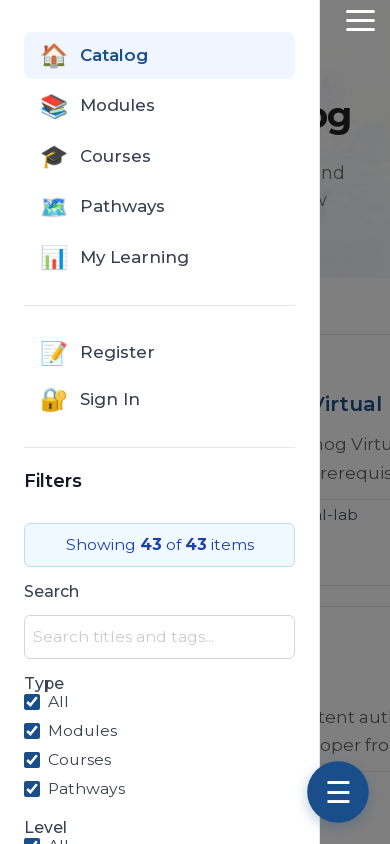

Filled search input with 'test' query on #filter-search
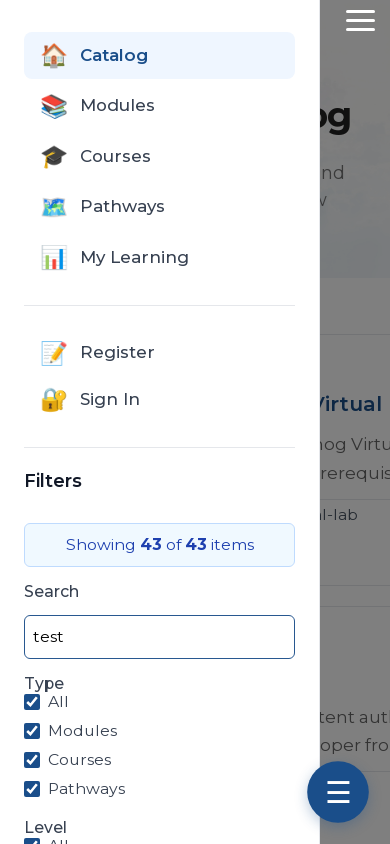

Waited for search results to filter
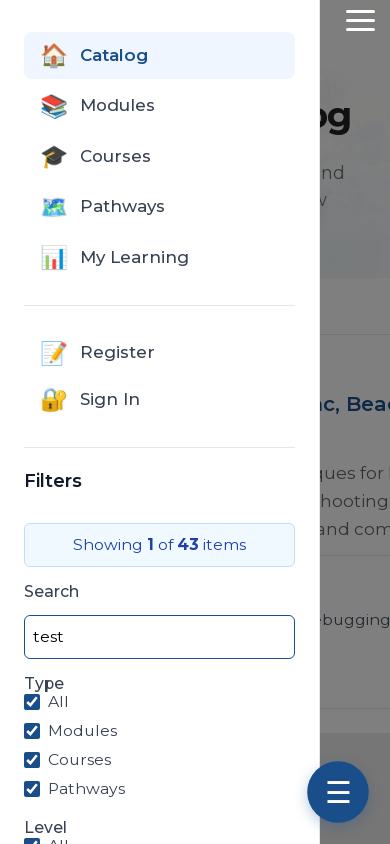

Verified visible count indicator is displayed on mobile
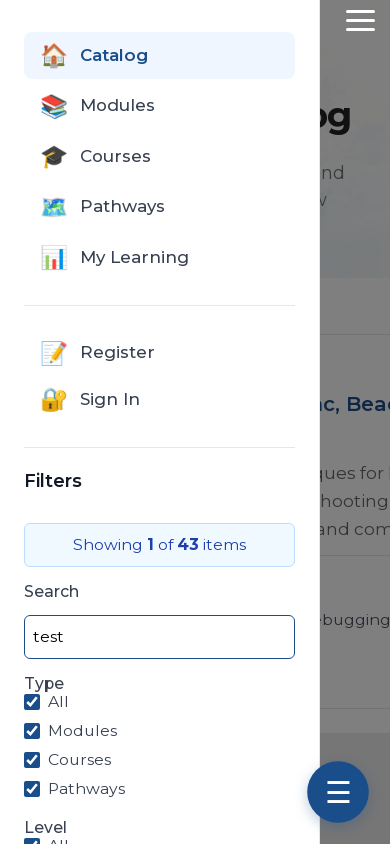

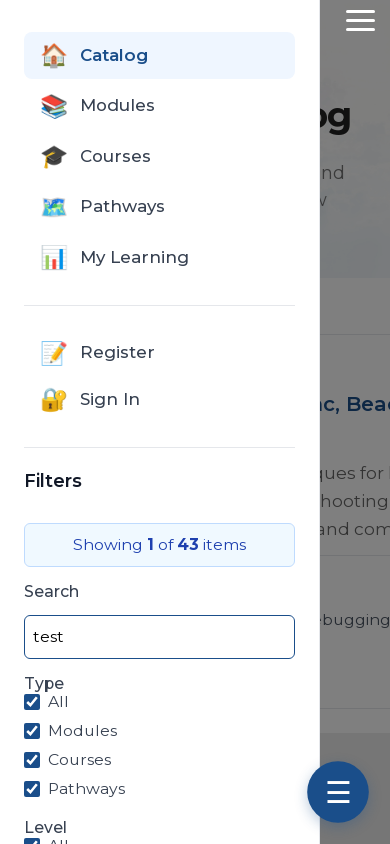